Navigates to a job board website, searches for banking jobs, selects a specific job posting, and clicks the application button to reveal contact information

Starting URL: https://alchemy.hguy.co/jobs/

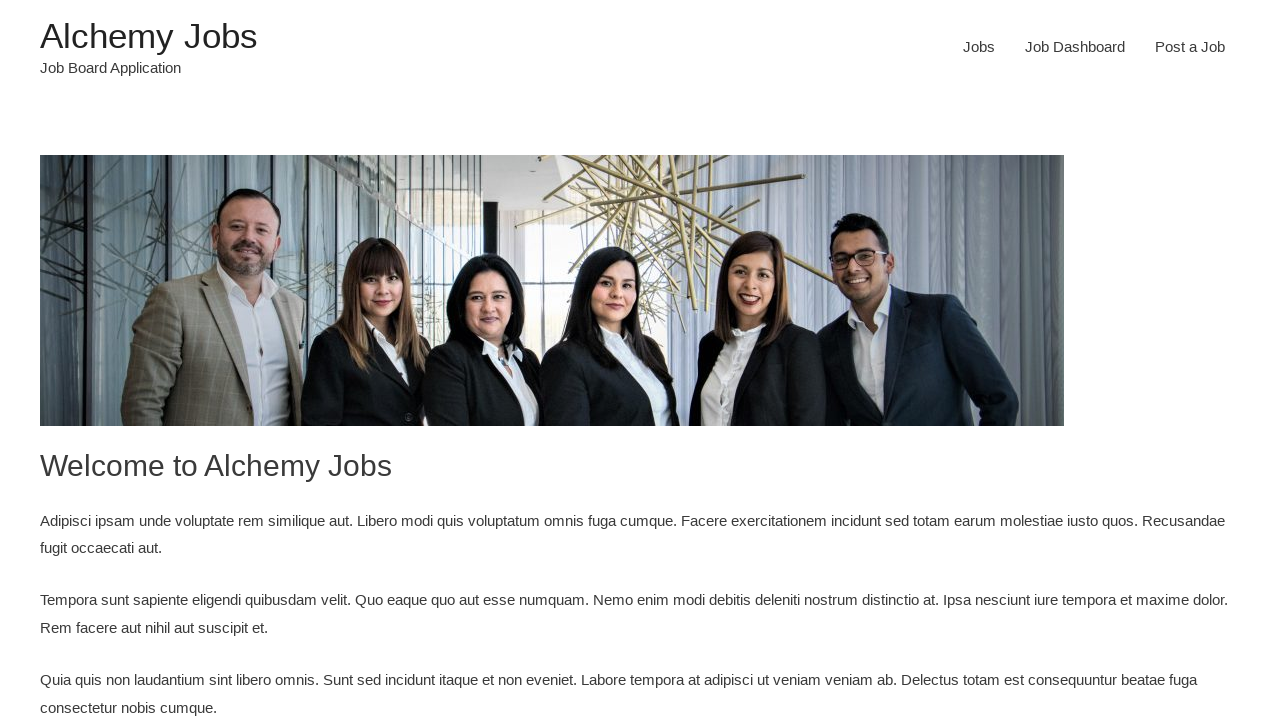

Clicked Jobs menu item at (979, 47) on xpath=//*[contains(@id,'menu-item')] >> nth=0
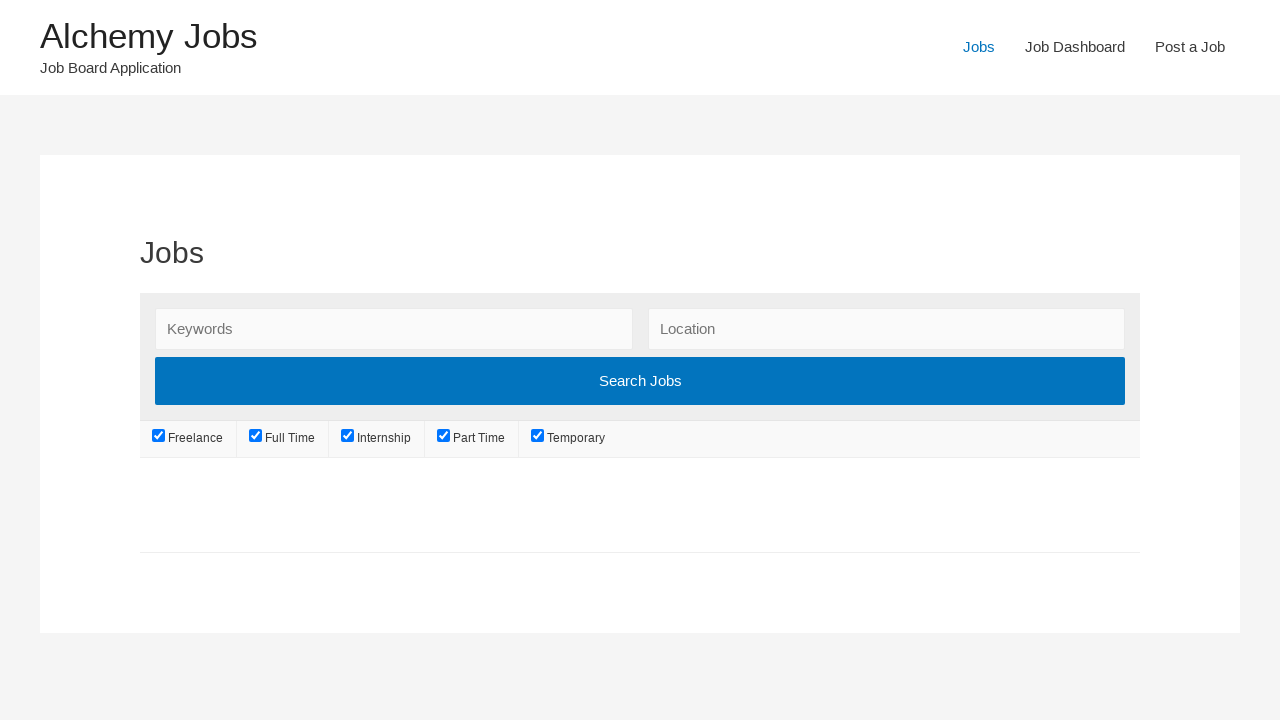

Filled search field with 'Banking' on //*[@id='search_keywords']
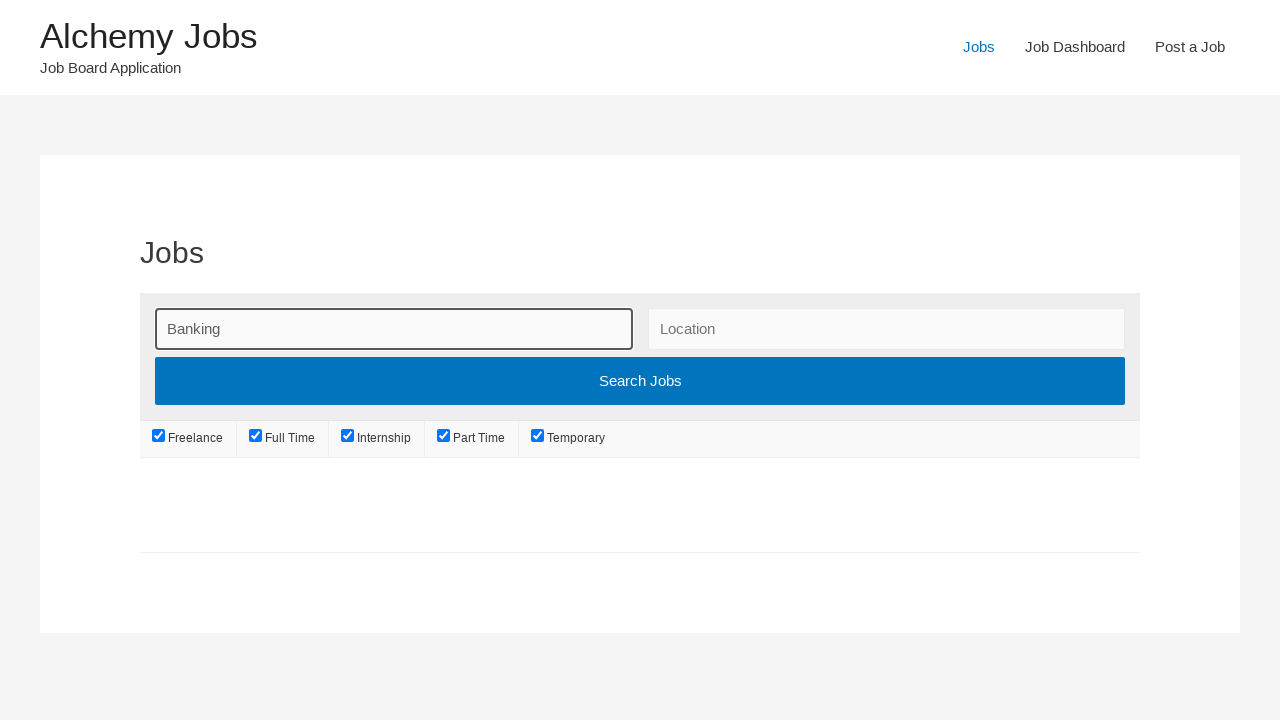

Clicked search submit button to search for banking jobs at (640, 377) on xpath=//*[contains(@class,'search_submit')]
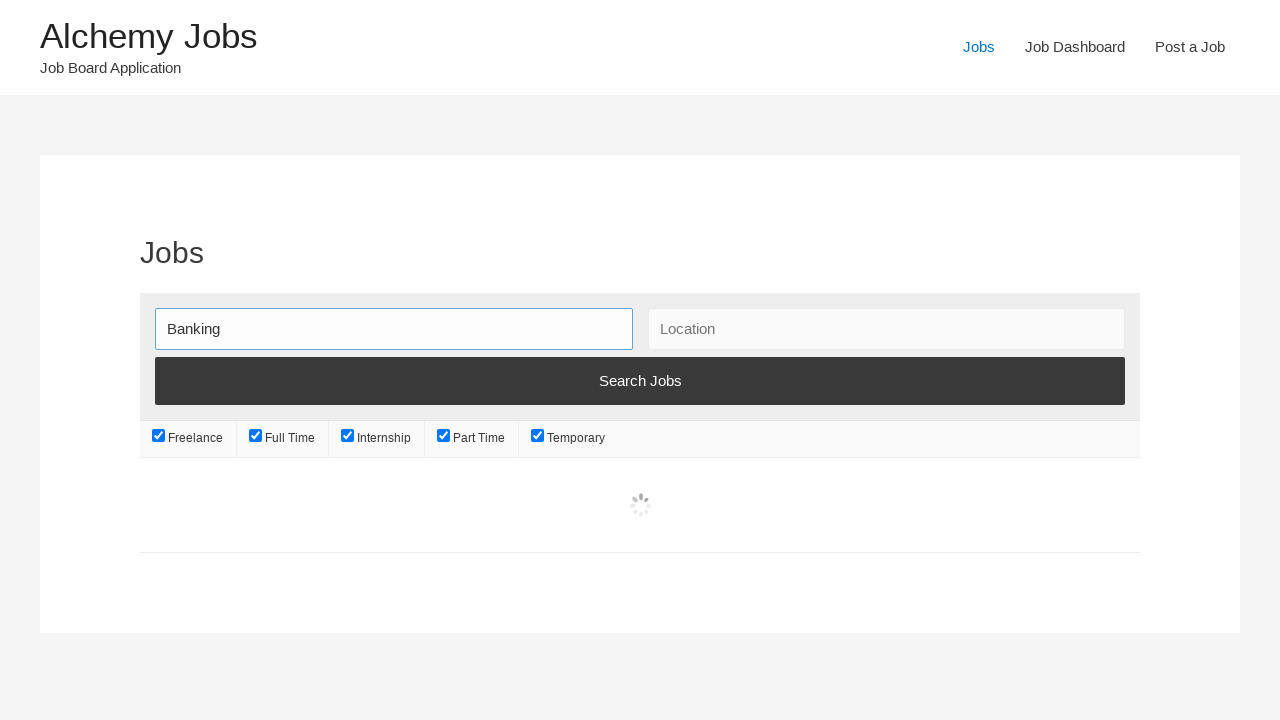

Clicked on SAP Testing job listing at (640, 541) on xpath=//a[contains(@href,'sap-testing')]
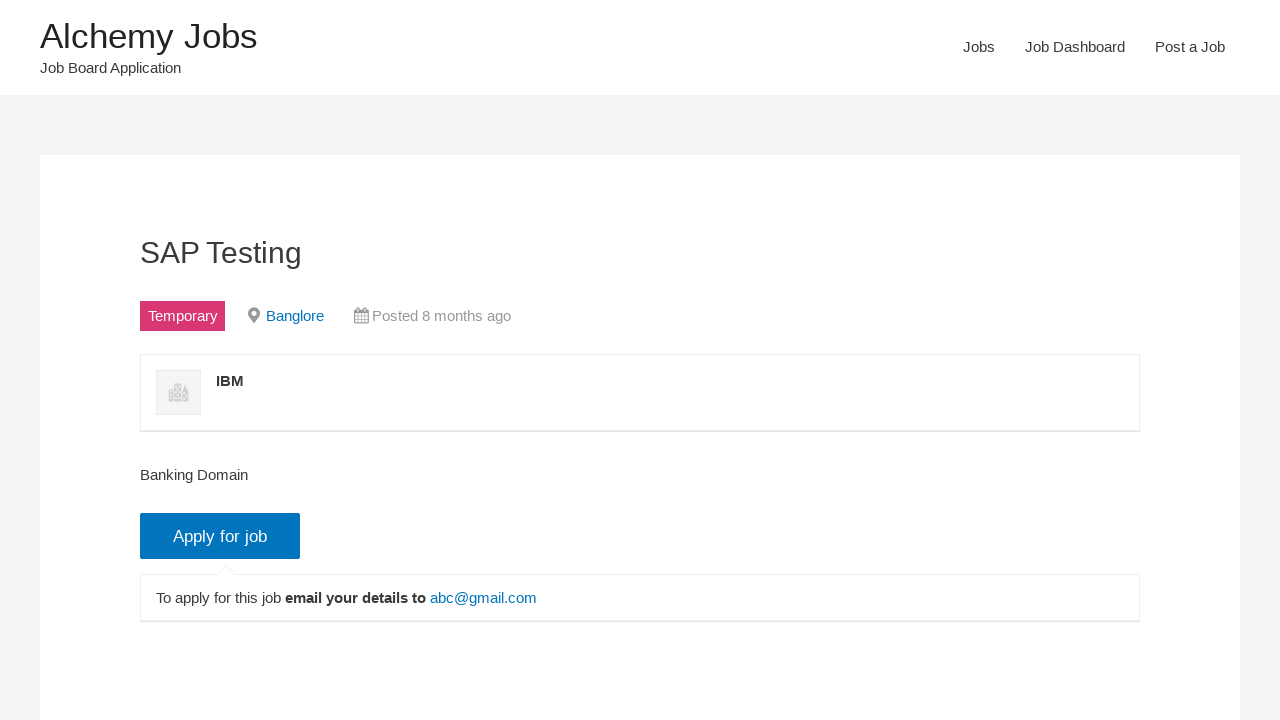

Clicked application button to reveal contact information at (220, 536) on xpath=//input[contains(@class,'application_button button')]
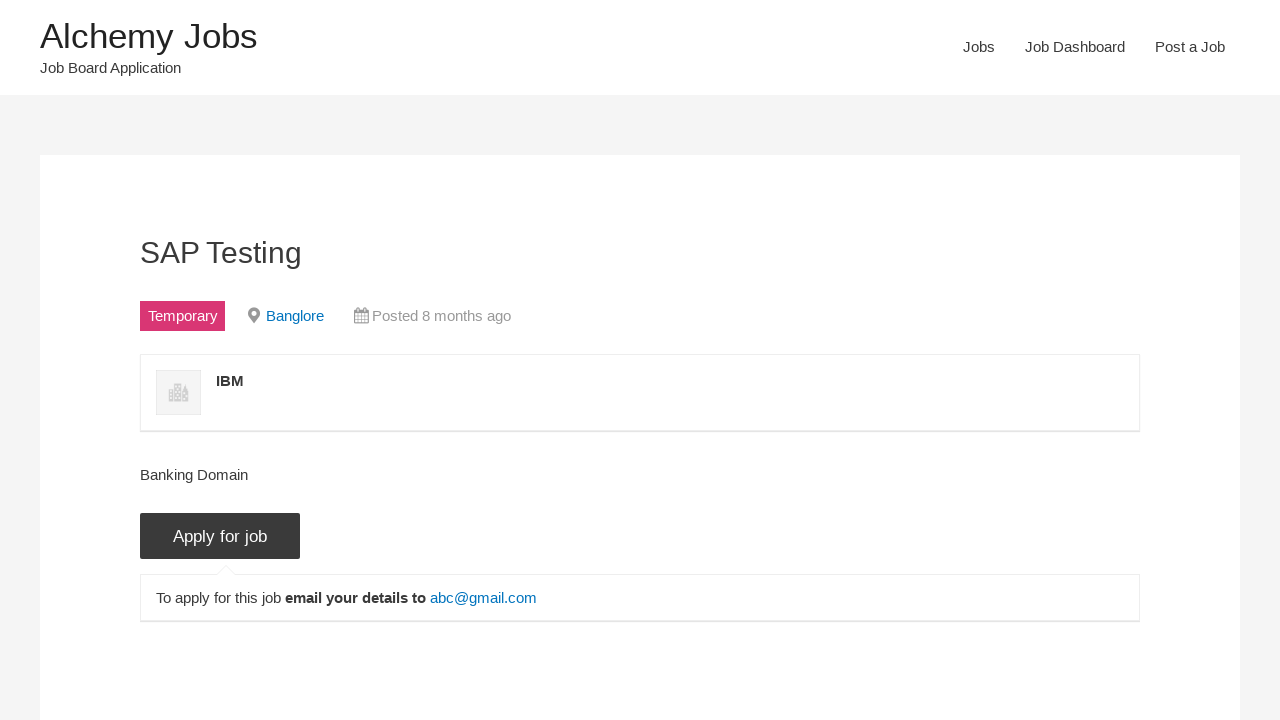

Email contact information is now visible
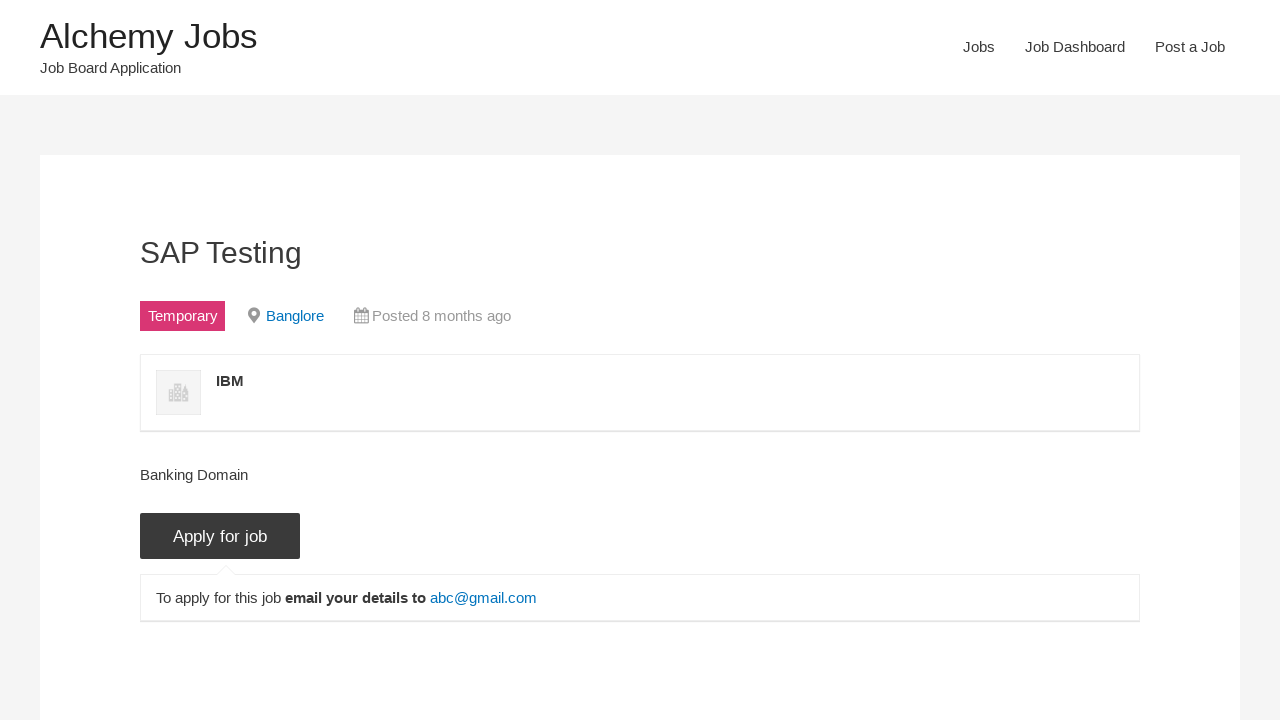

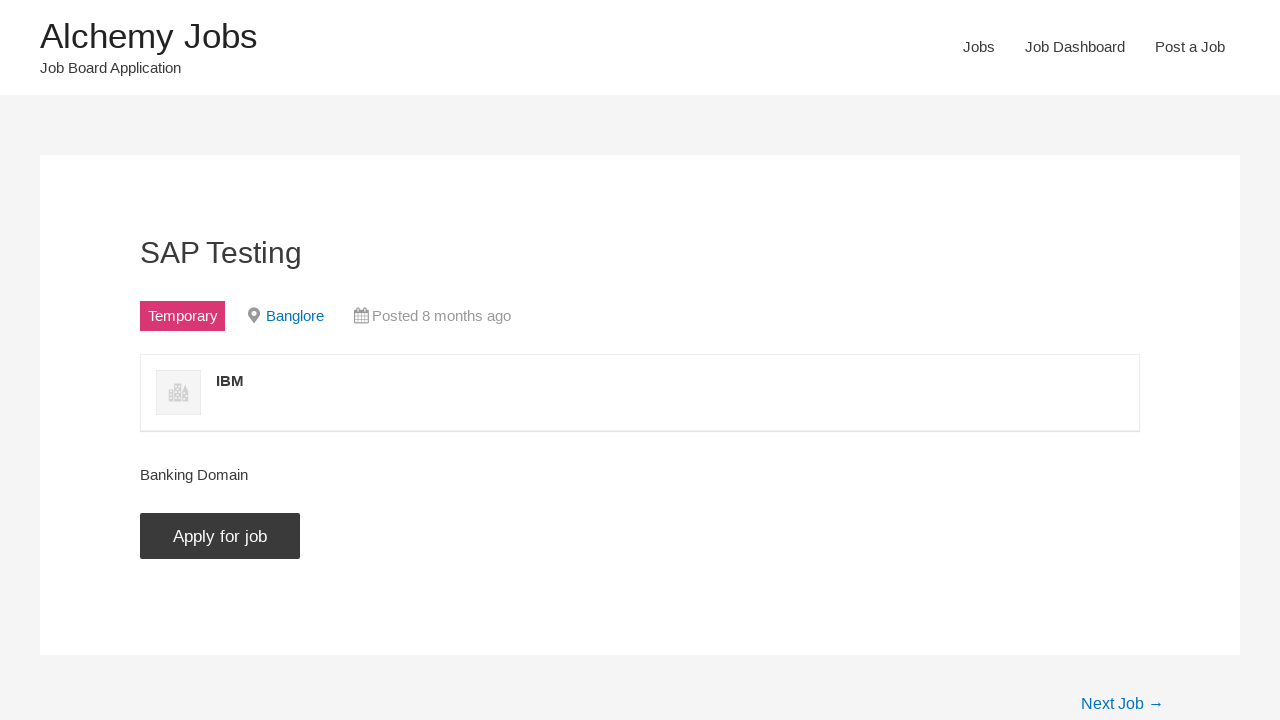